Navigates to a page and scrolls a specific element into view

Starting URL: https://javascript.info/mousemove-mouseover-mouseout-mouseenter-mouseleave

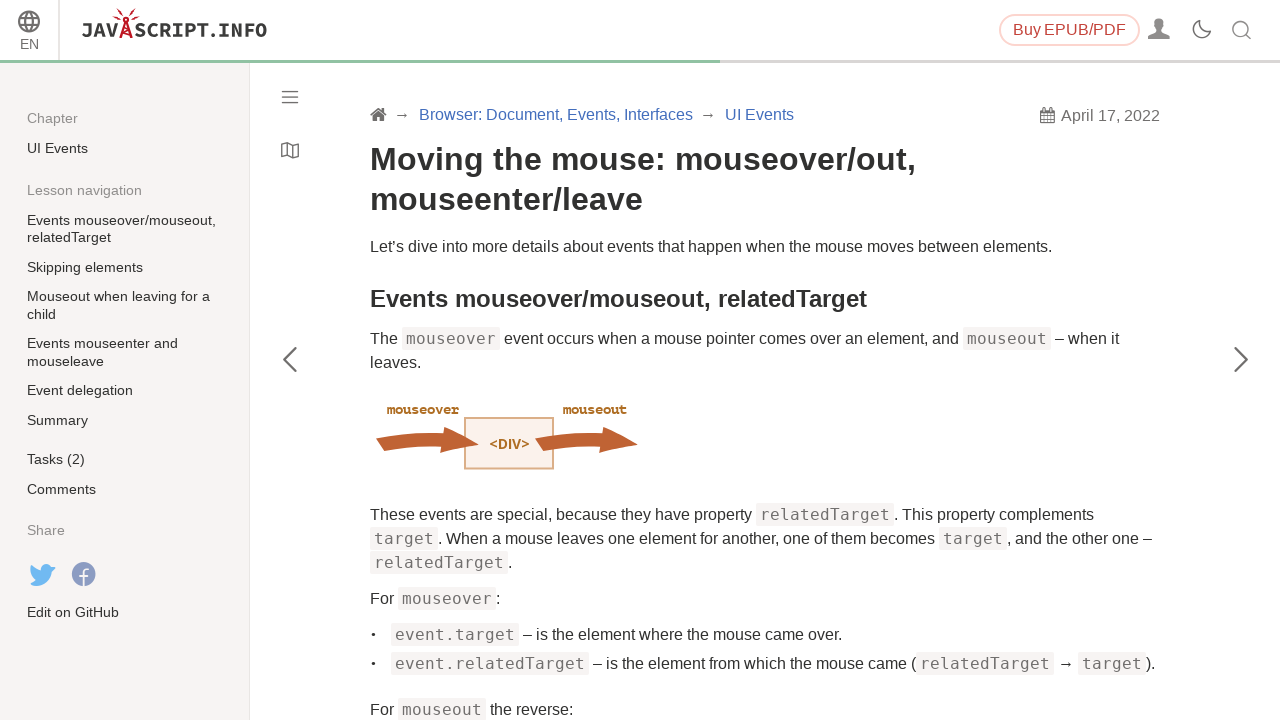

Navigated to javascript.info mousemove/mouseover/mouseout/mouseenter/mouseleave page
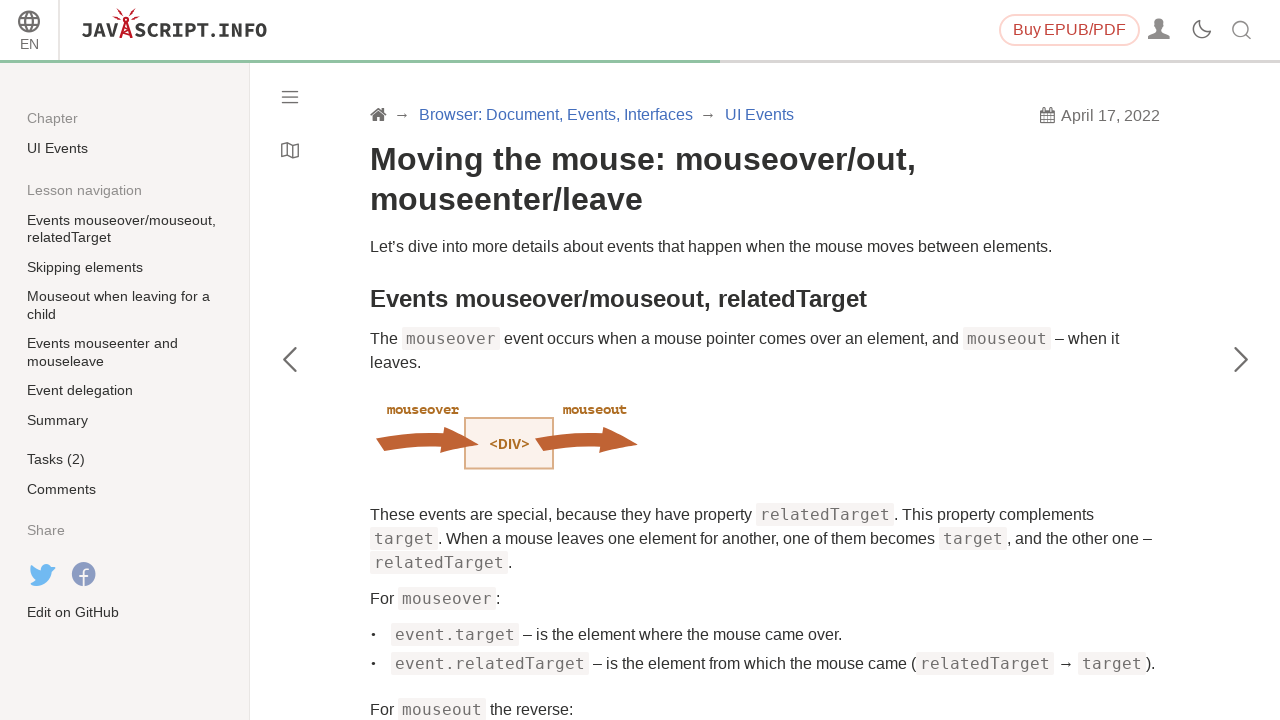

Scrolled the third code-tabs element into view
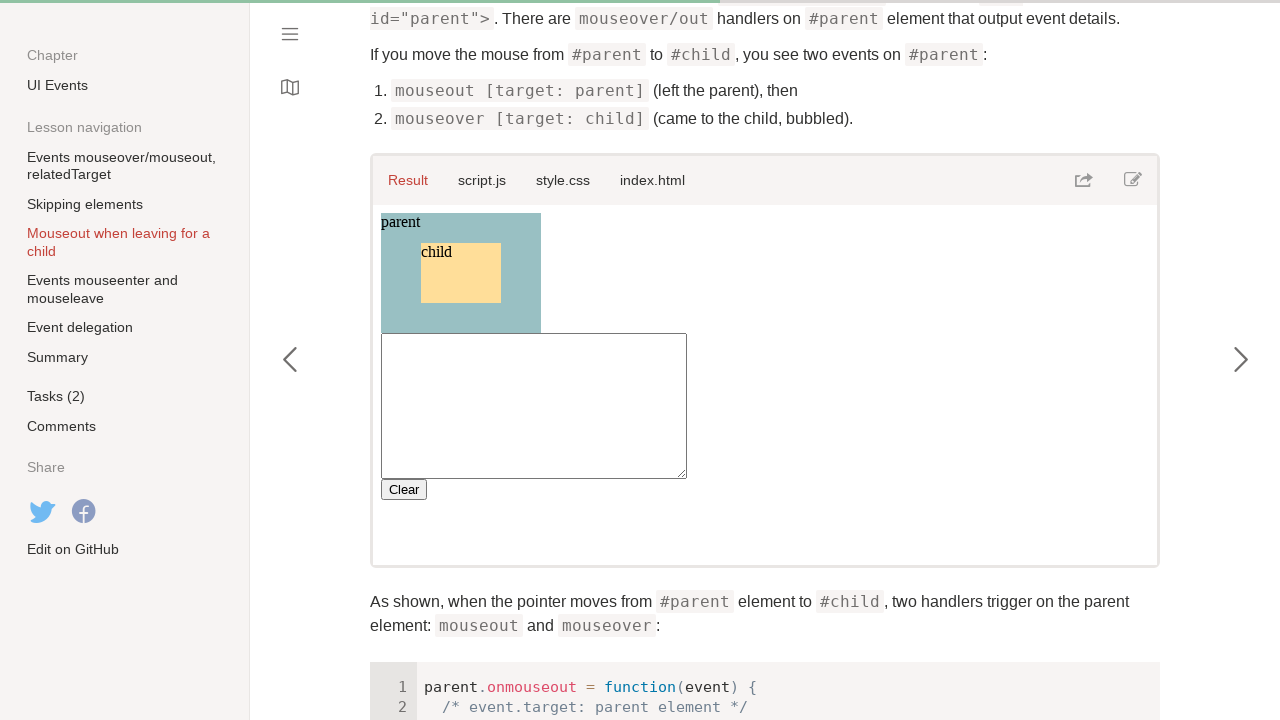

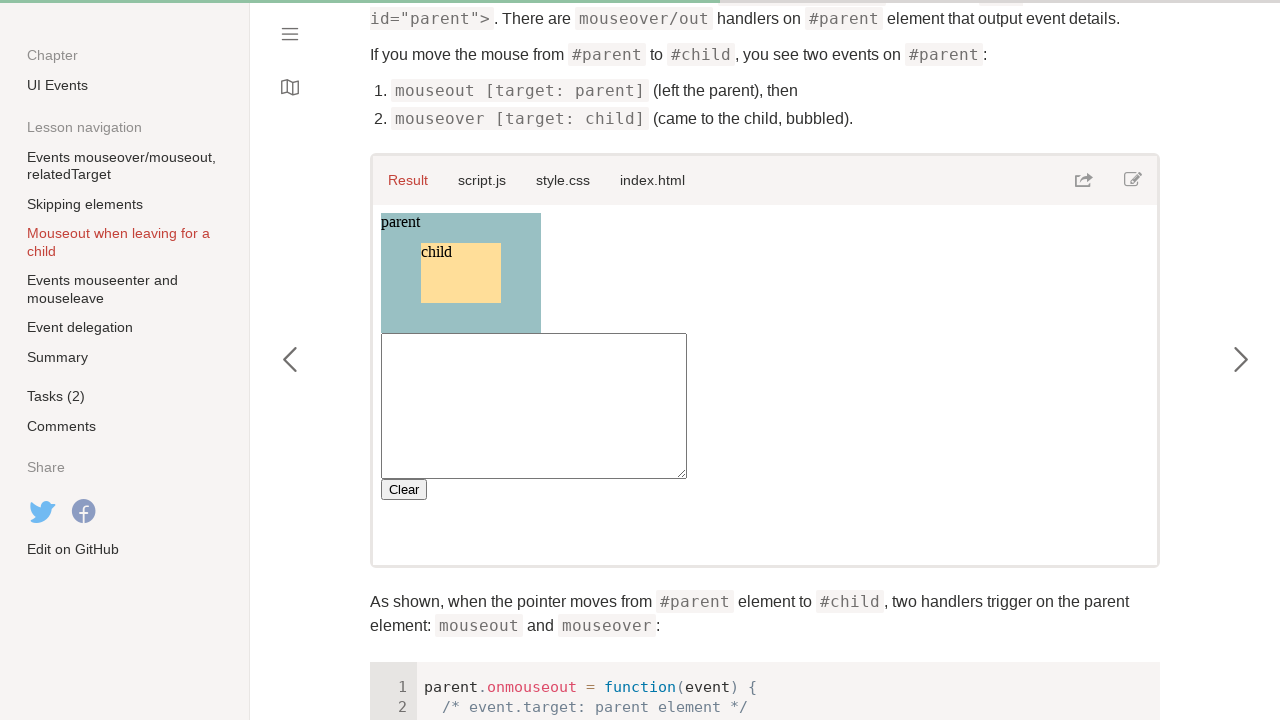